Tests a simple form by filling in the first name field and submitting the form

Starting URL: https://www.ultimateqa.com/sample-application-lifecycle-sprint-1/

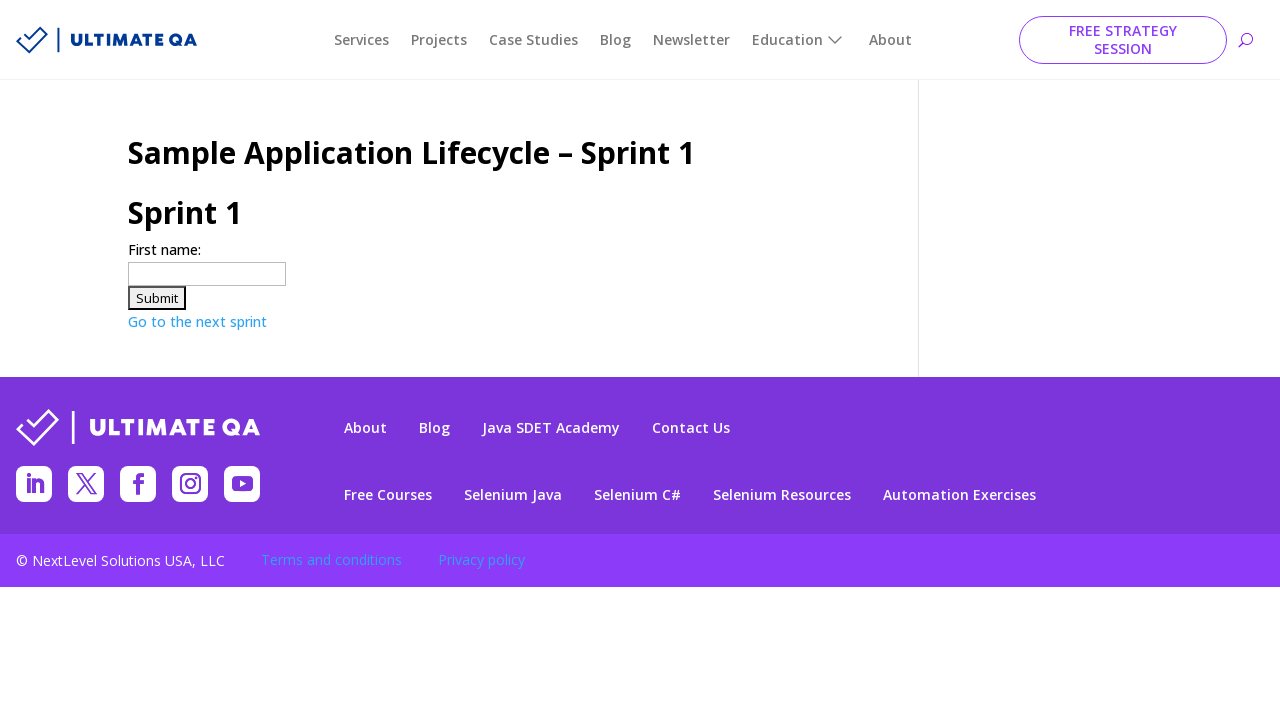

Filled first name field with 'Sima' on input[name='firstname']
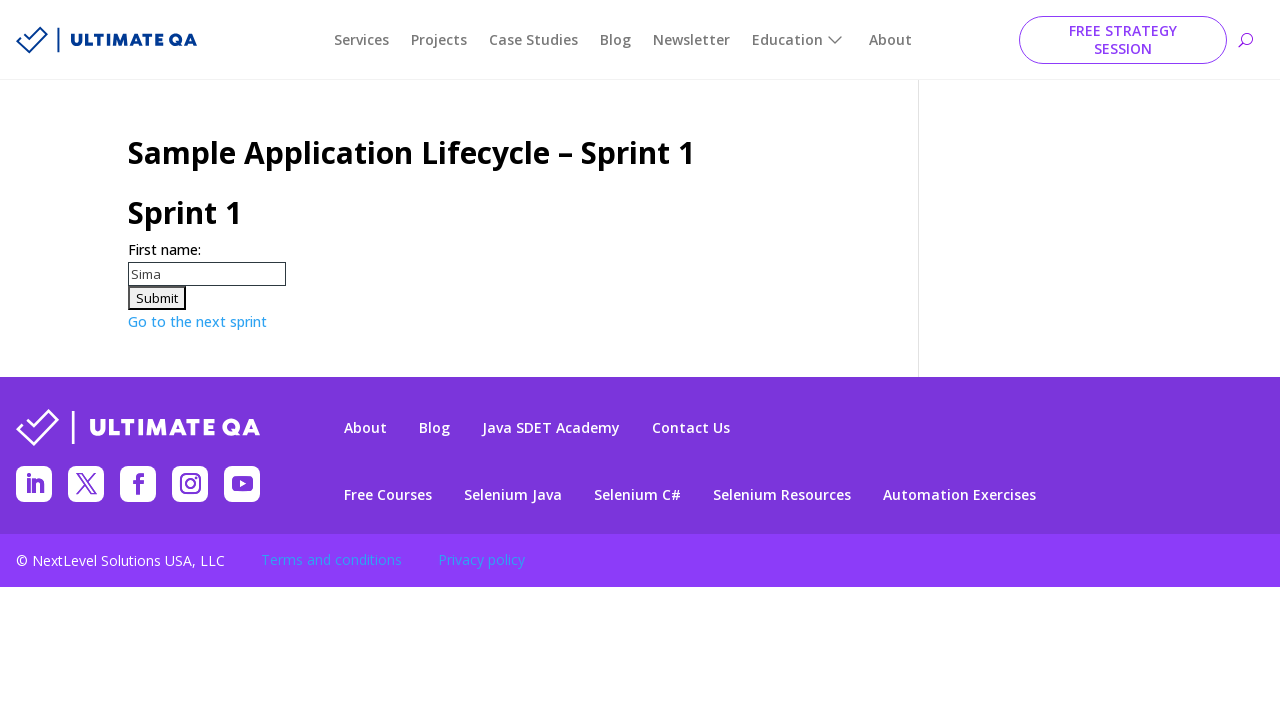

Clicked submit button to submit the form at (157, 298) on input#submitForm
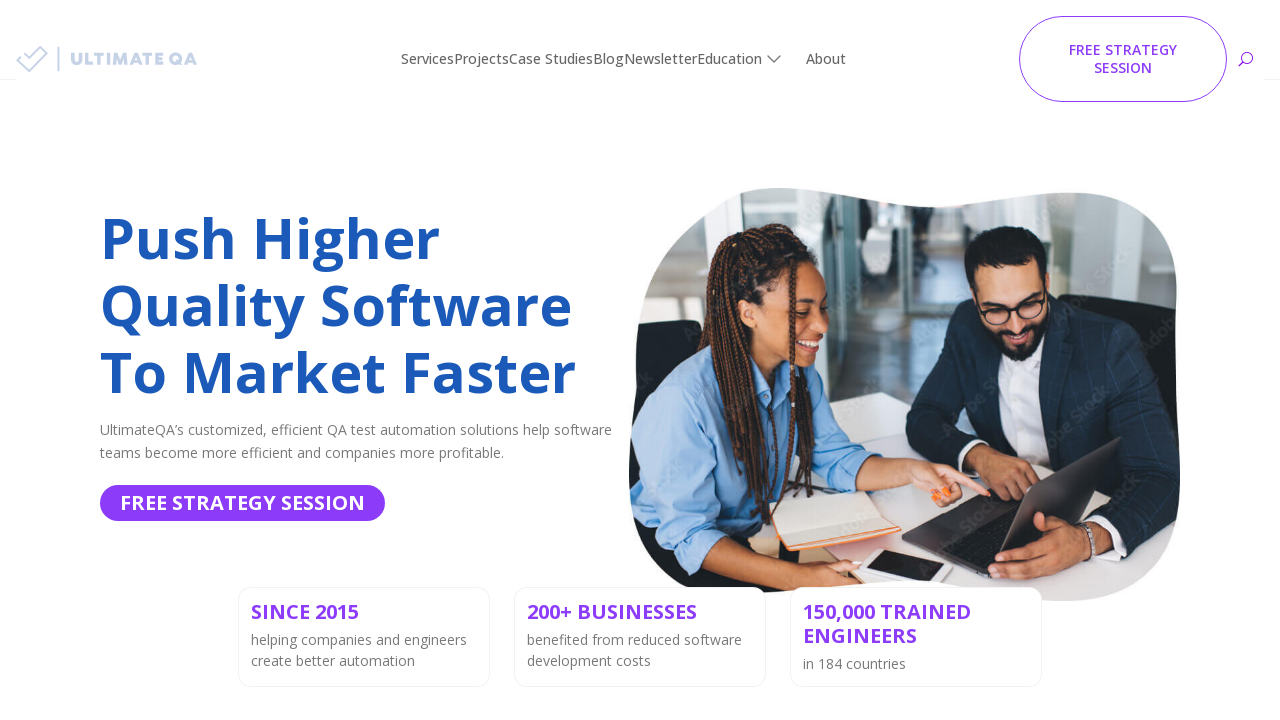

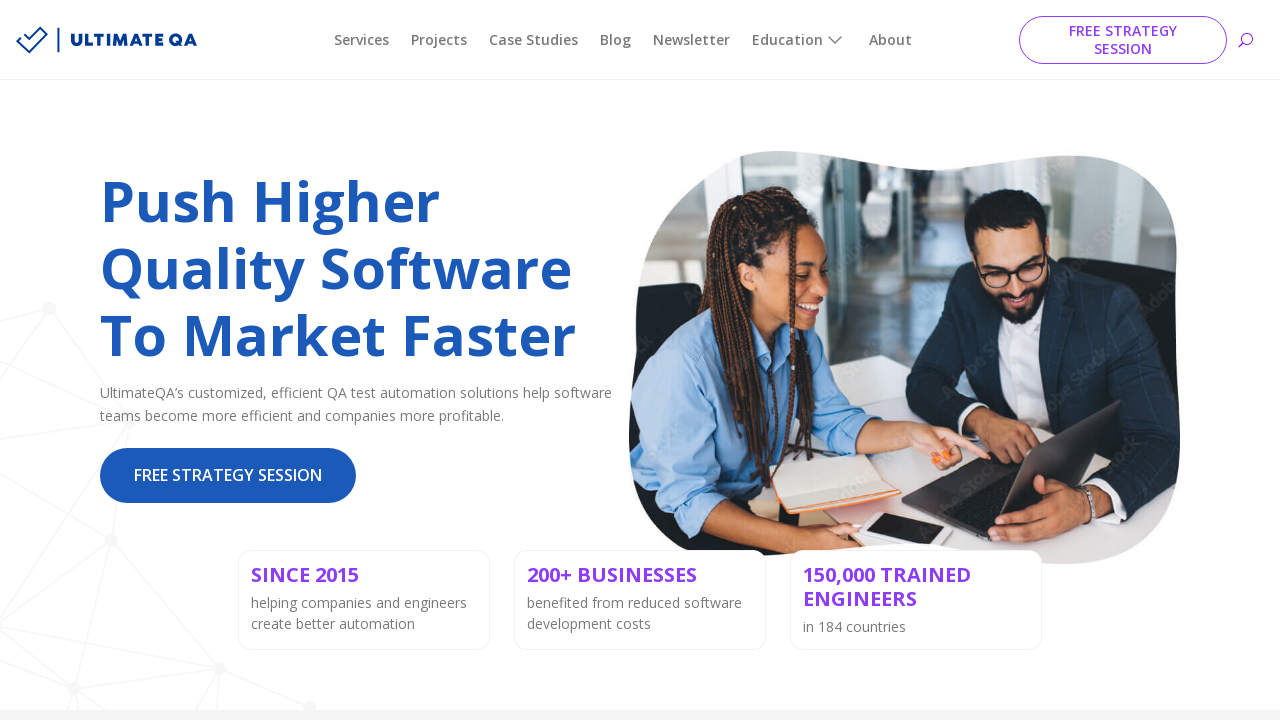